Tests multi-tab functionality by clicking a button that opens multiple tabs, iterating through them to find a specific page by title, and then performing a search action on that page.

Starting URL: https://www.leafground.com/window.xhtml

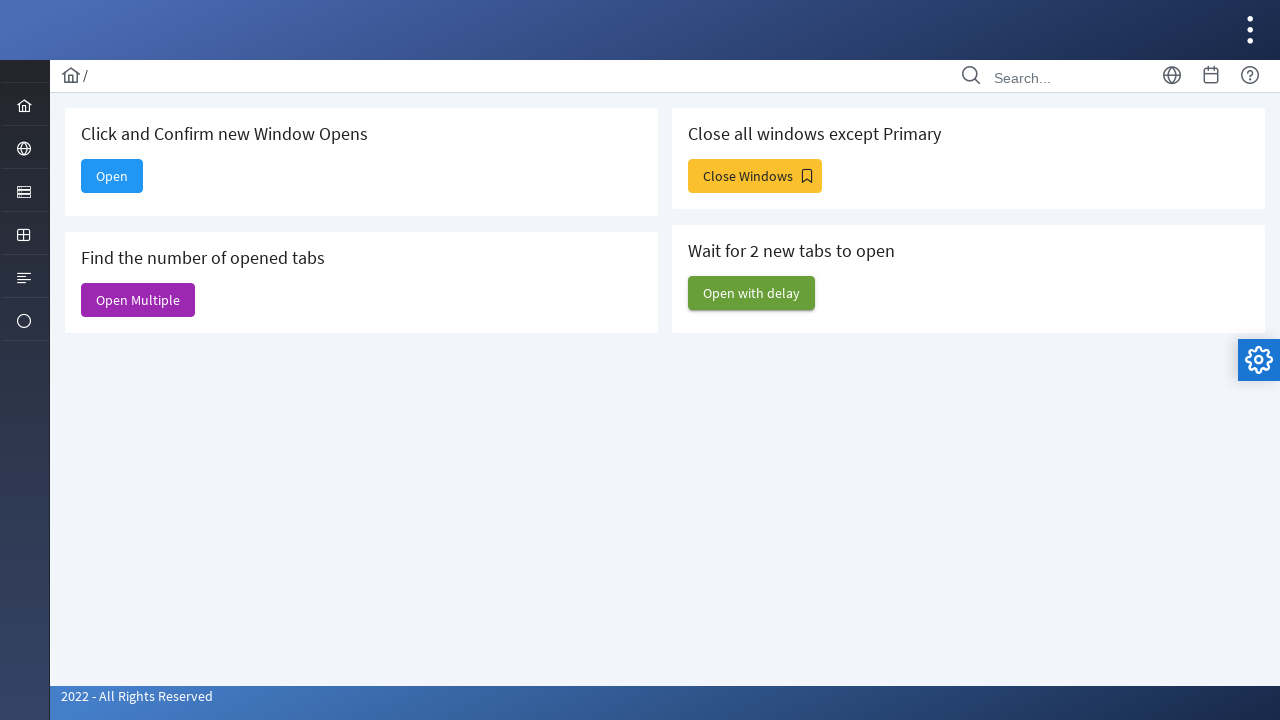

Clicked 'Open Multiple' button to open new tabs at (138, 300) on internal:text="Open Multiple"s
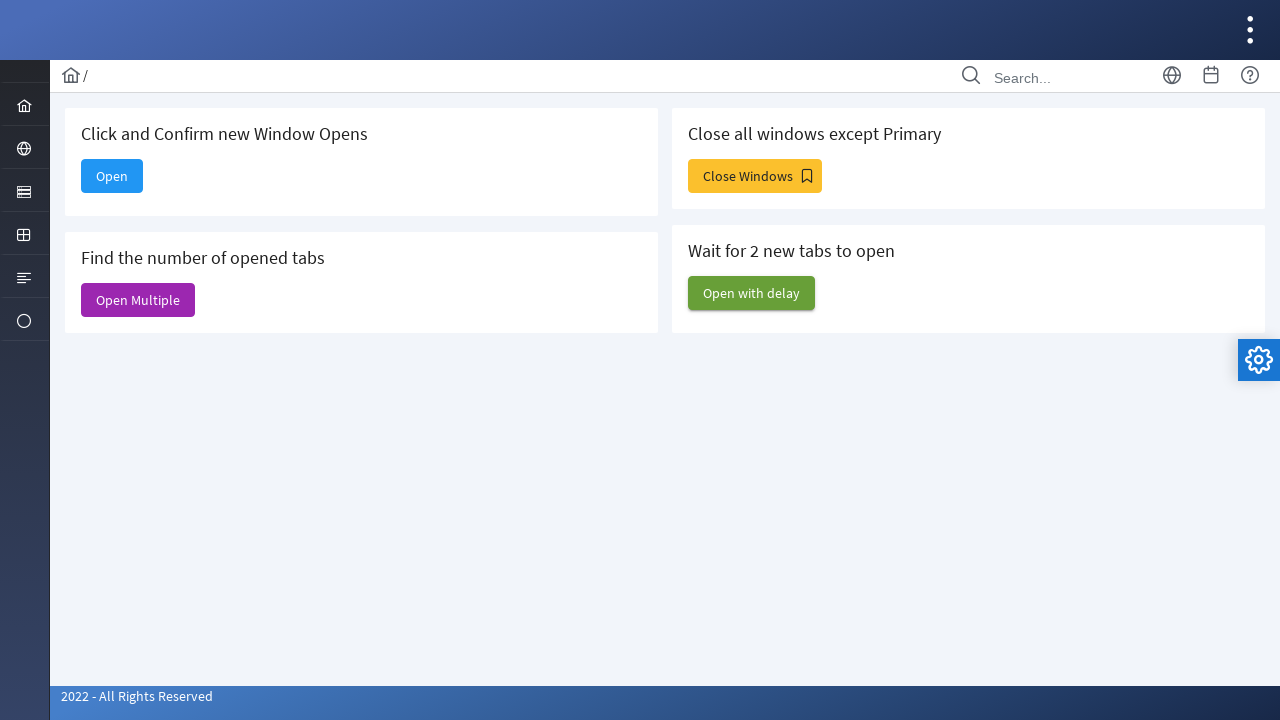

New page object obtained from context
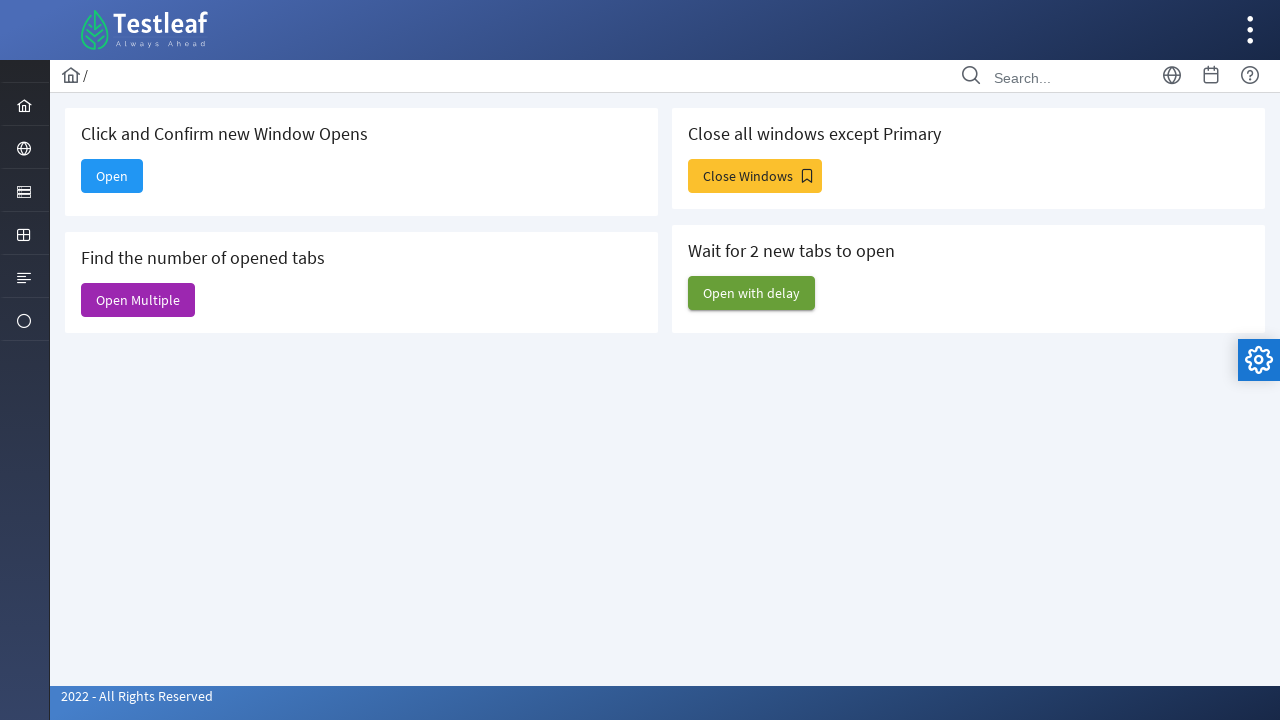

New page loaded completely
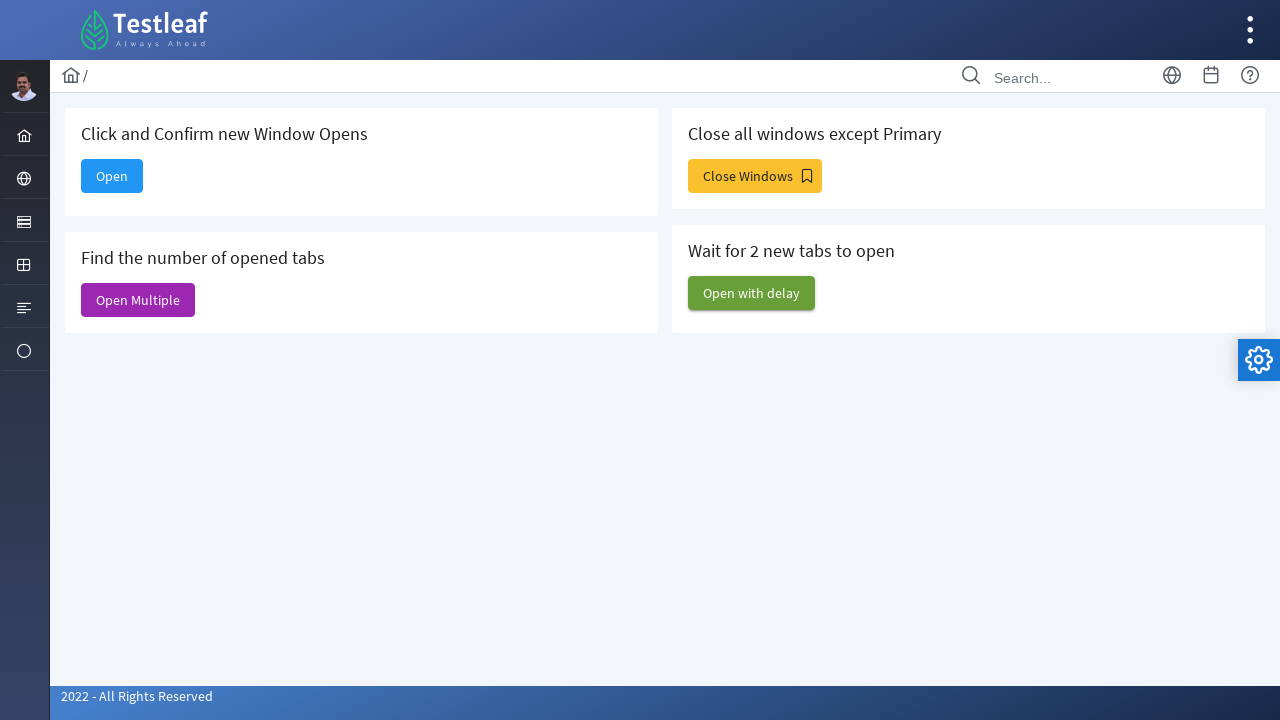

Retrieved all open pages from context
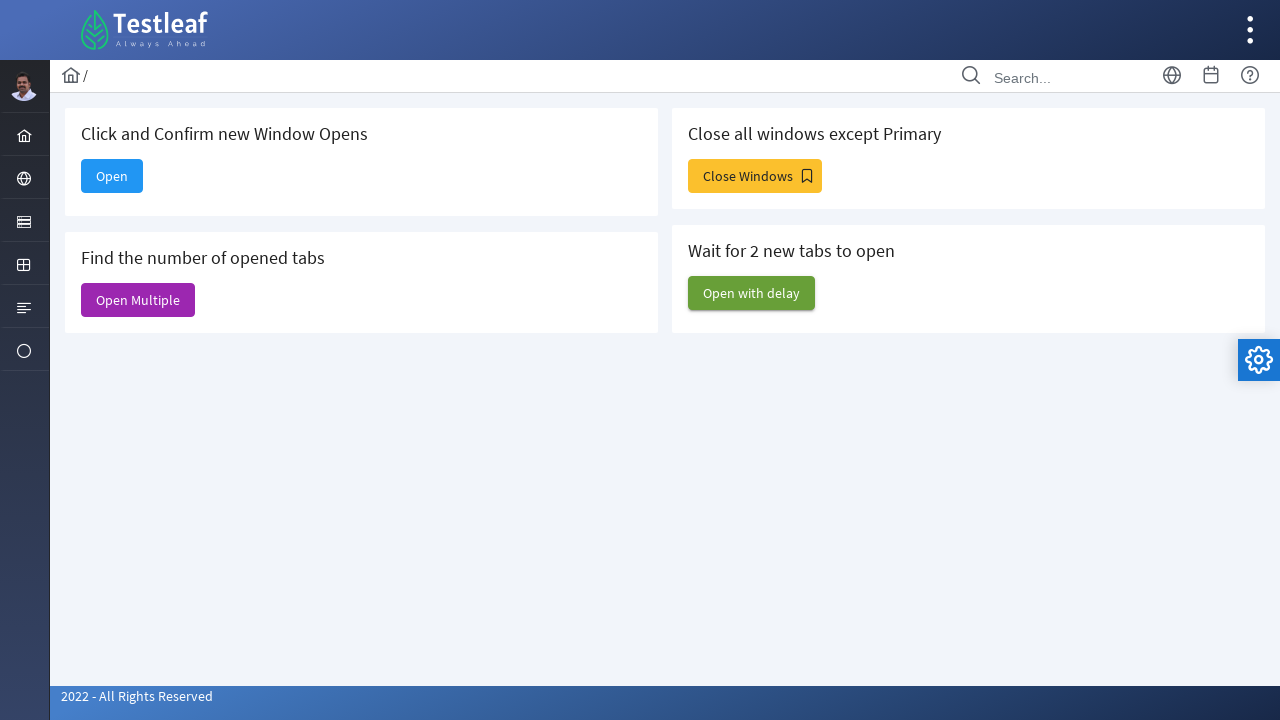

Tab page loaded completely
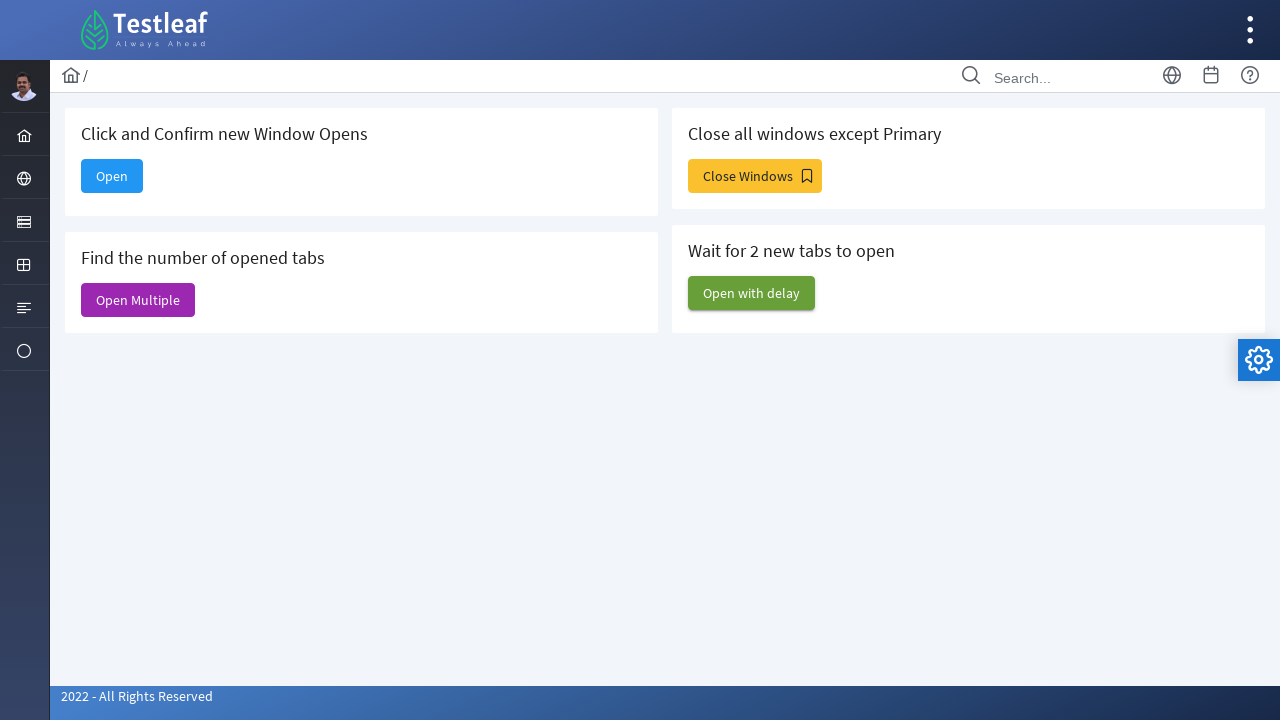

Retrieved tab title: 'Window'
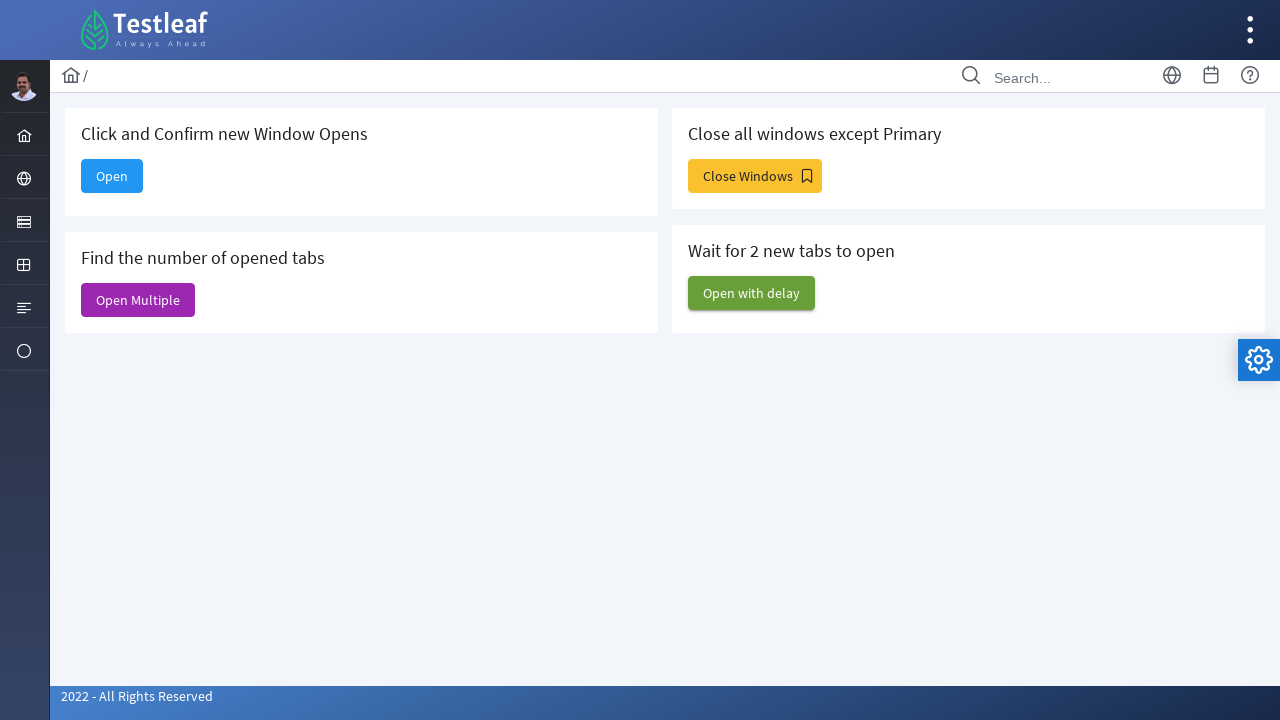

Tab page loaded completely
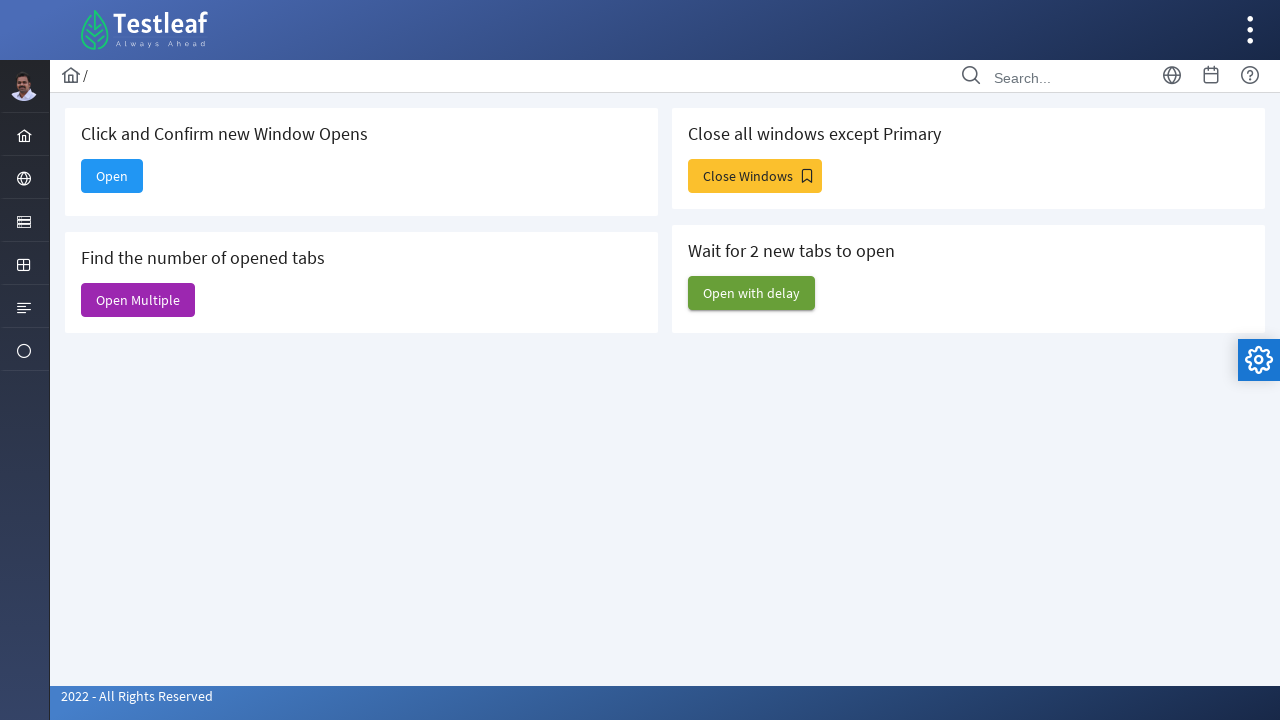

Retrieved tab title: 'Alert'
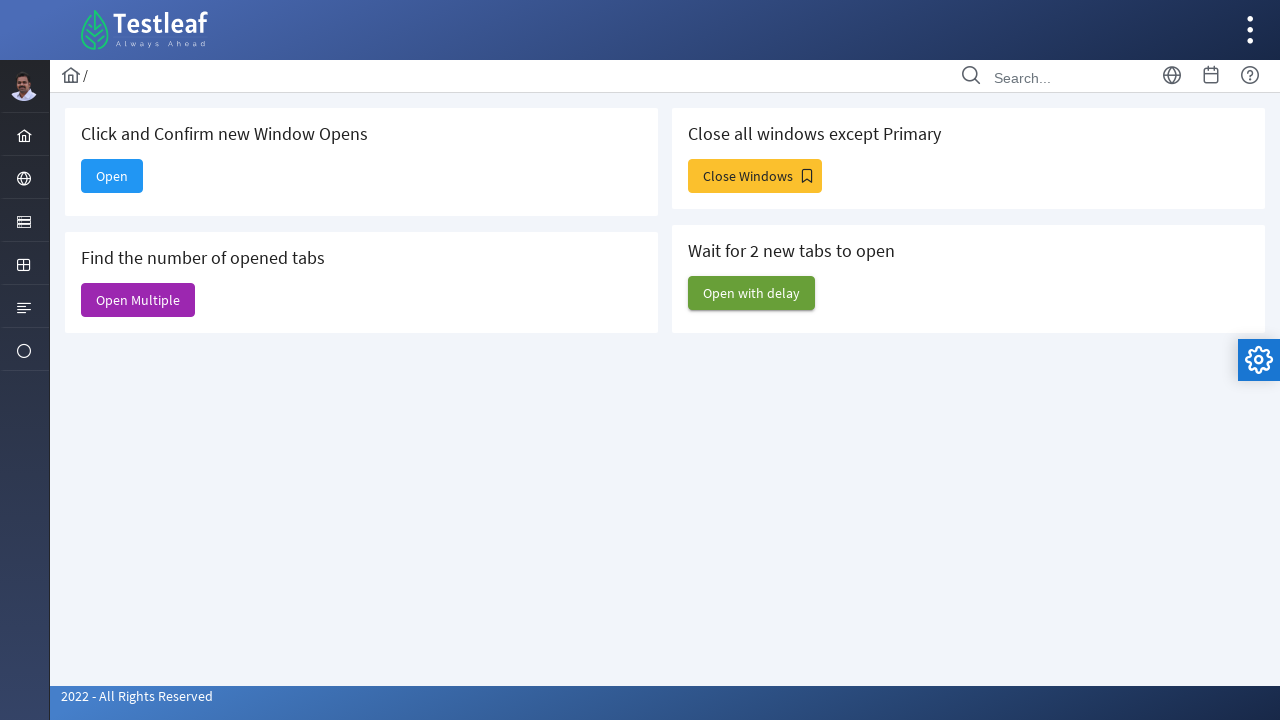

Tab page loaded completely
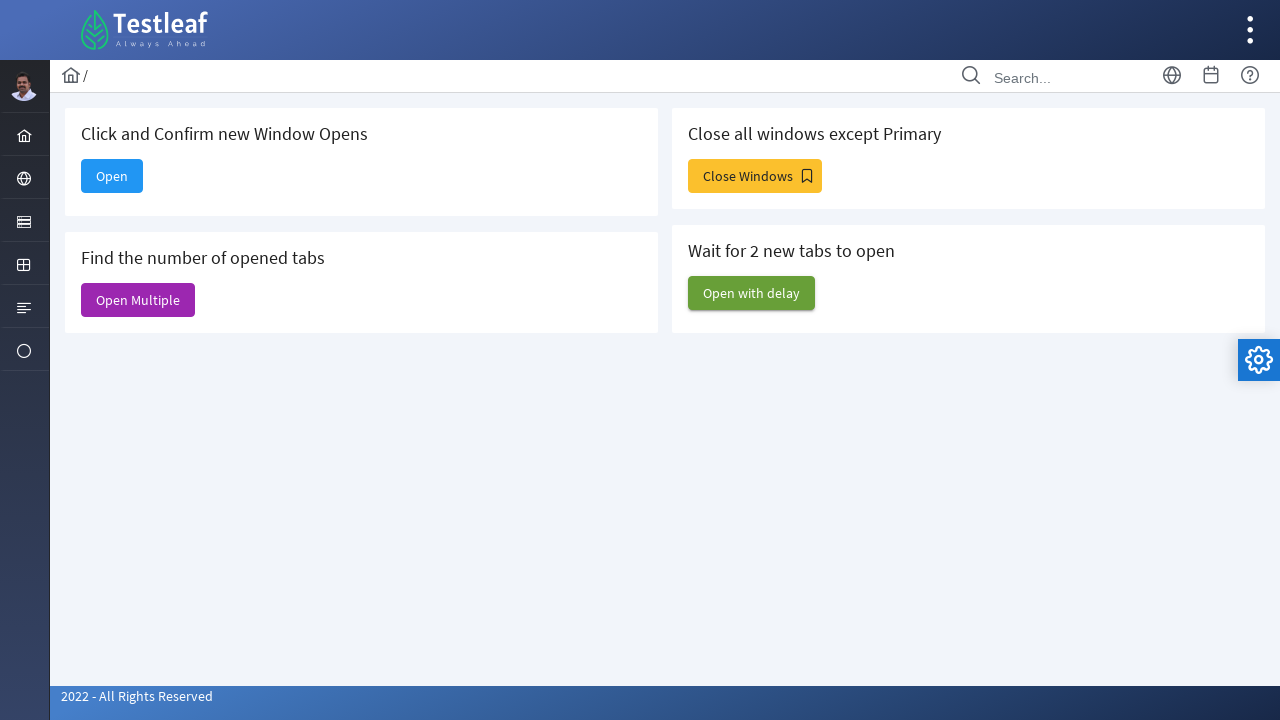

Retrieved tab title: 'Input Components'
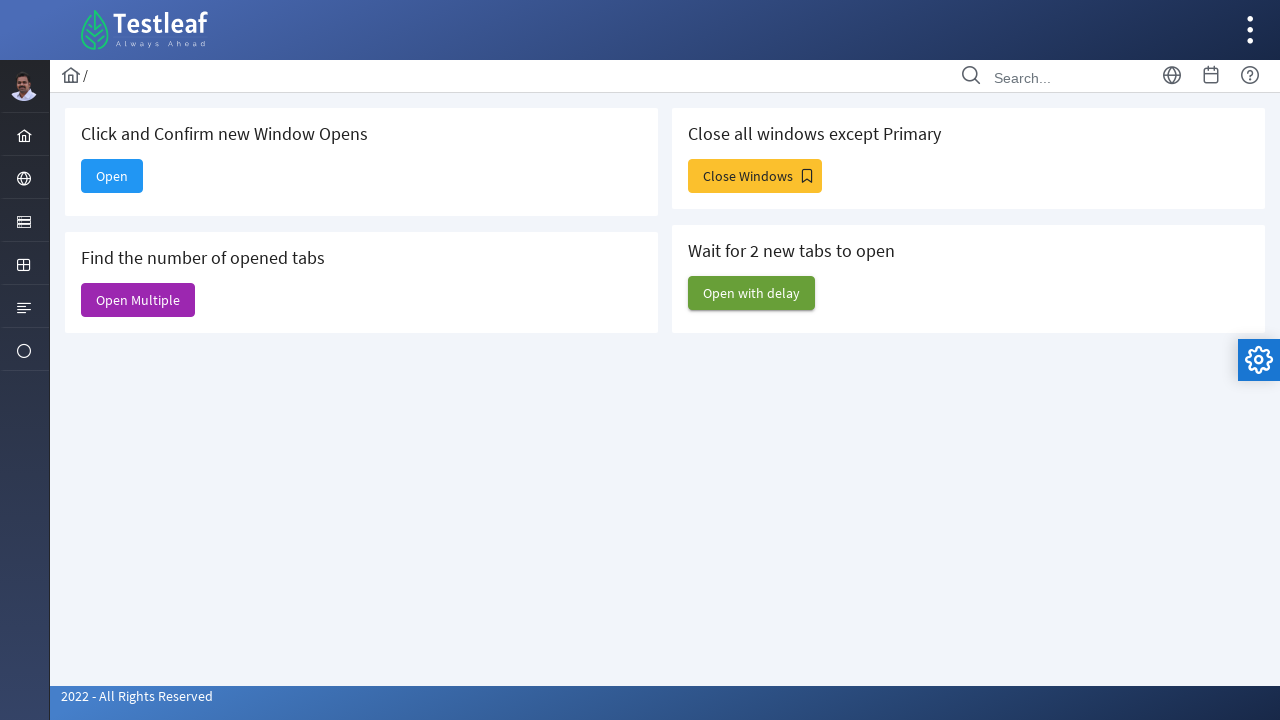

Tab page loaded completely
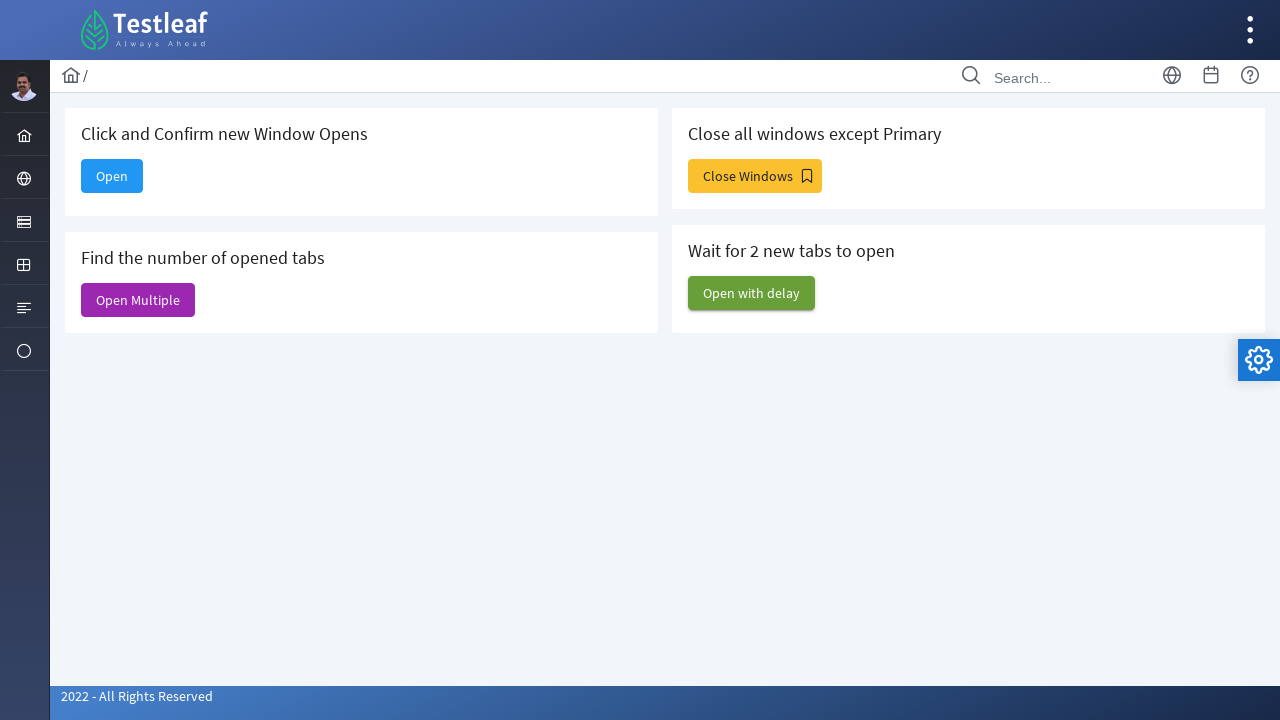

Retrieved tab title: 'Dashboard'
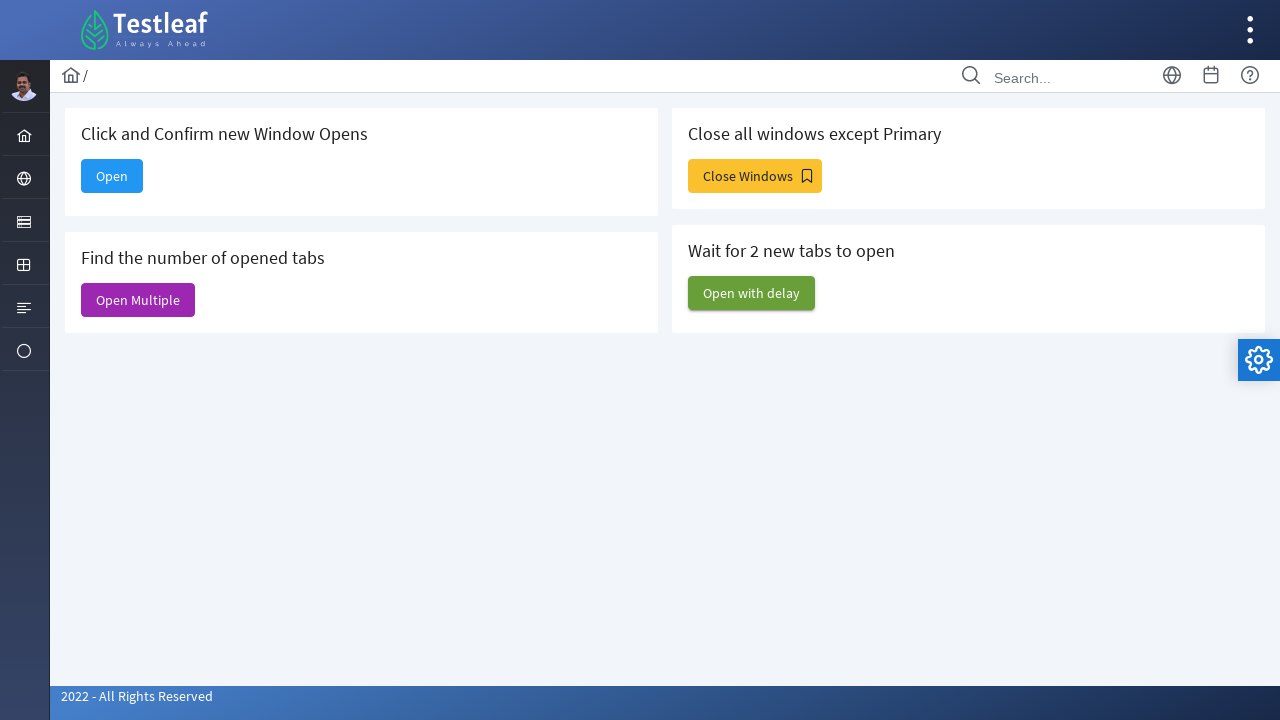

Tab page loaded completely
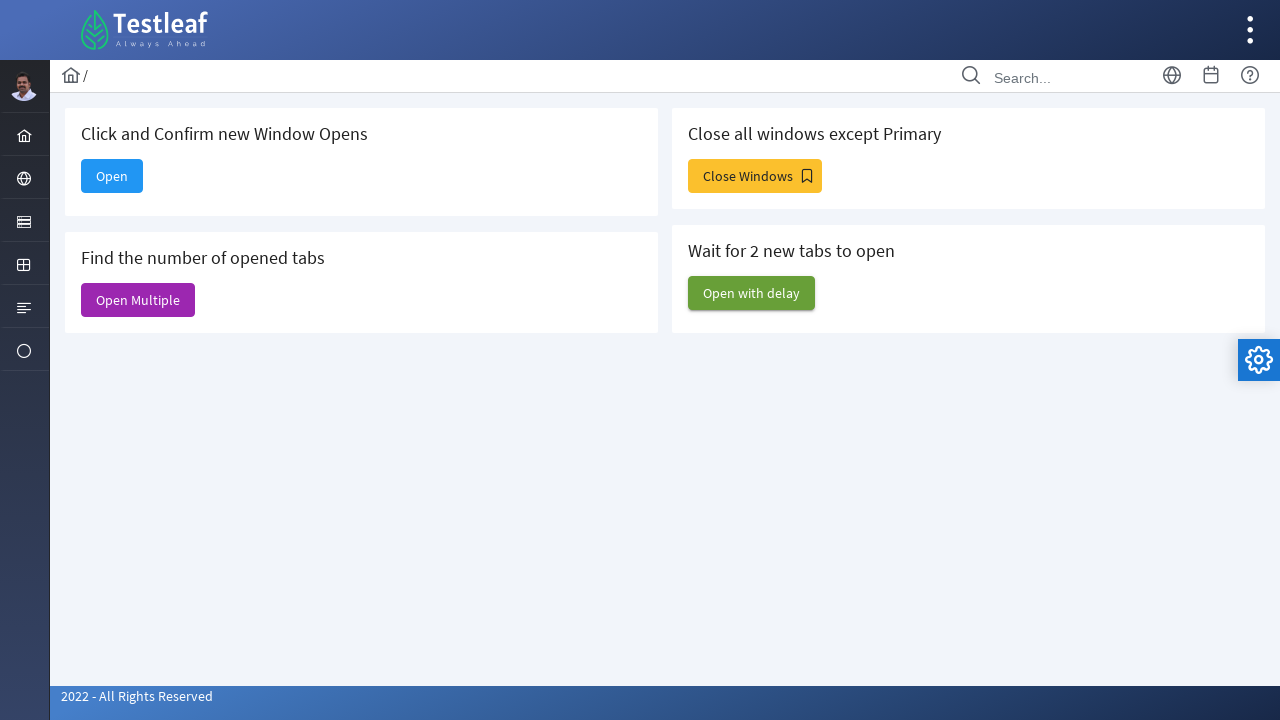

Retrieved tab title: 'Web Table'
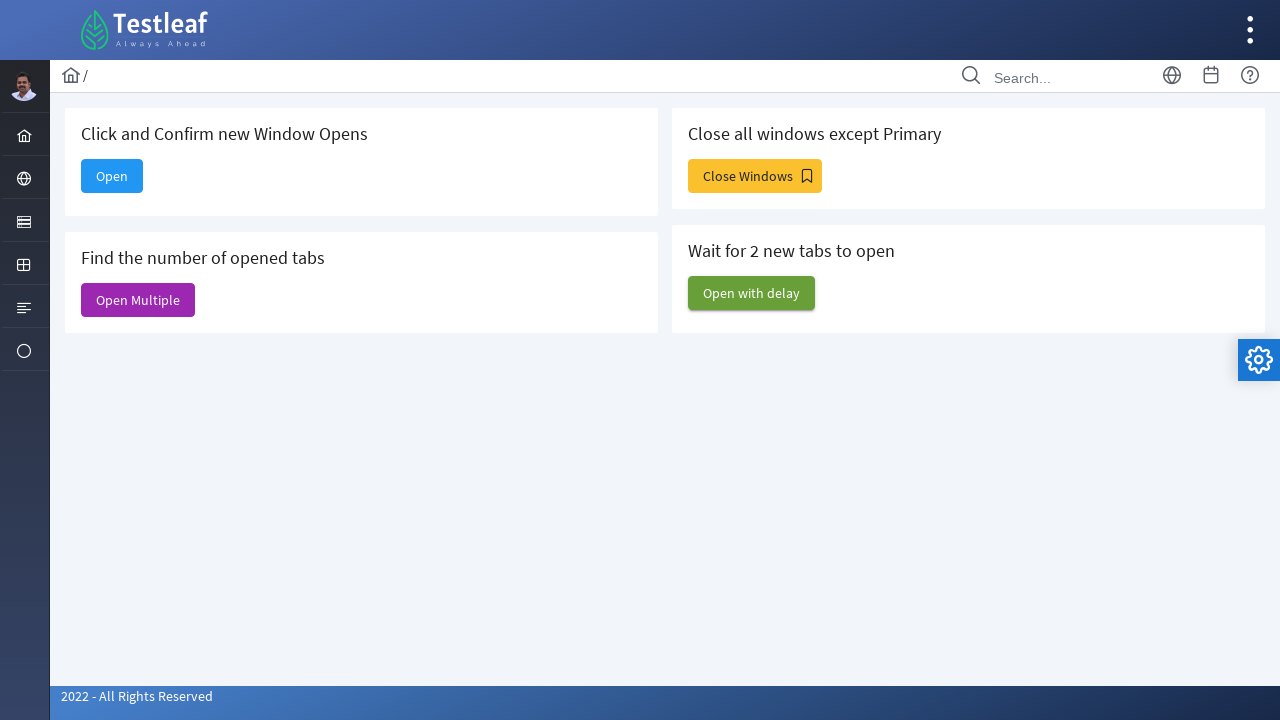

Found 'Web Table' tab
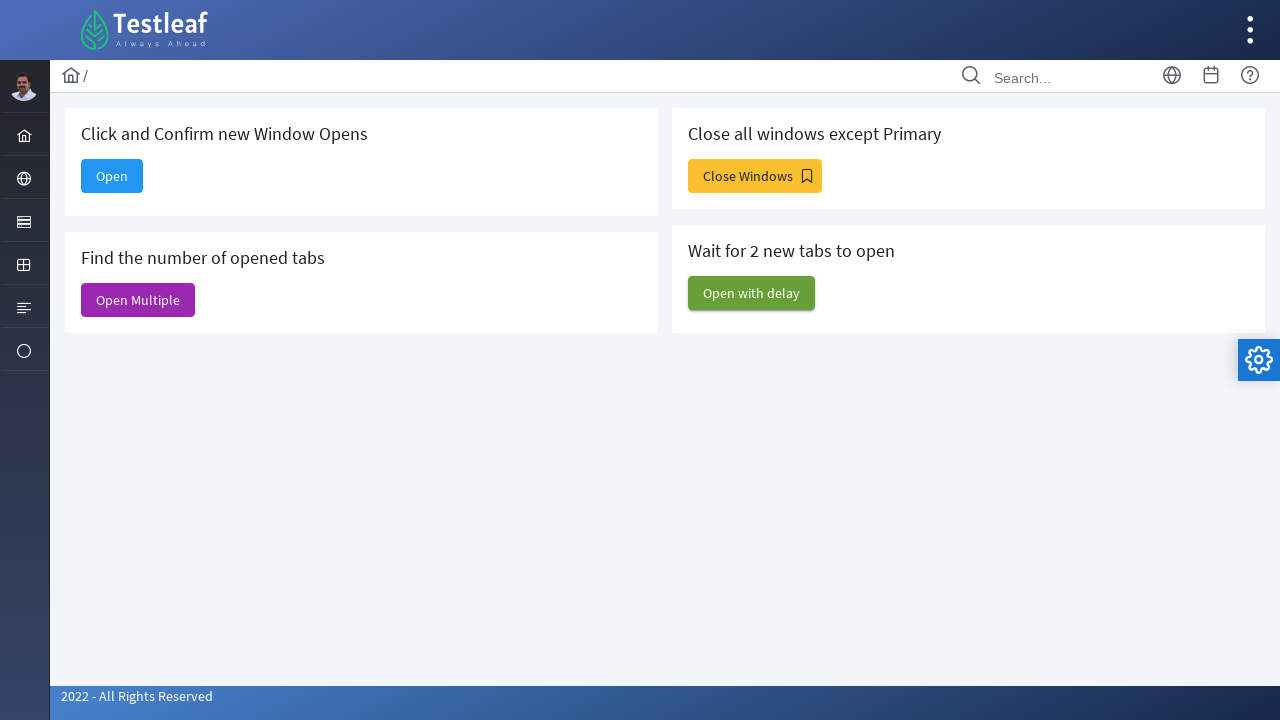

Brought 'Web Table' tab to front
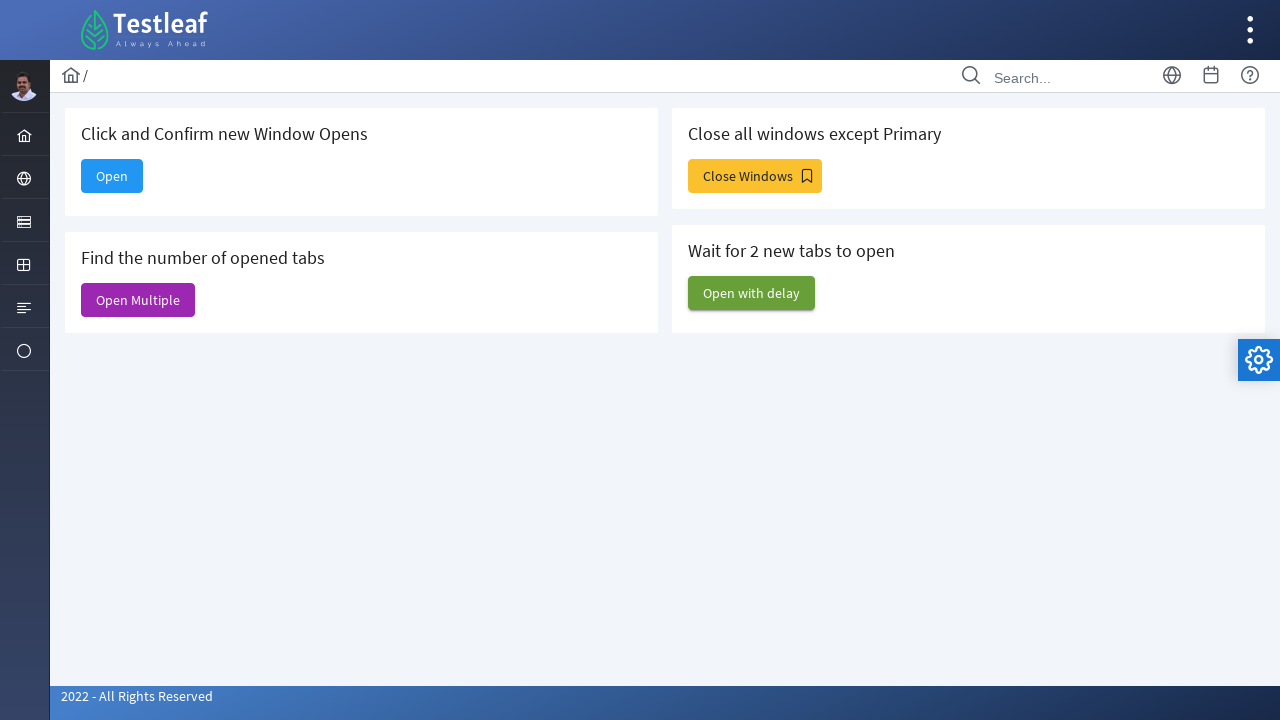

Filled search field with 'Amy' on //input[@placeholder="Search"]
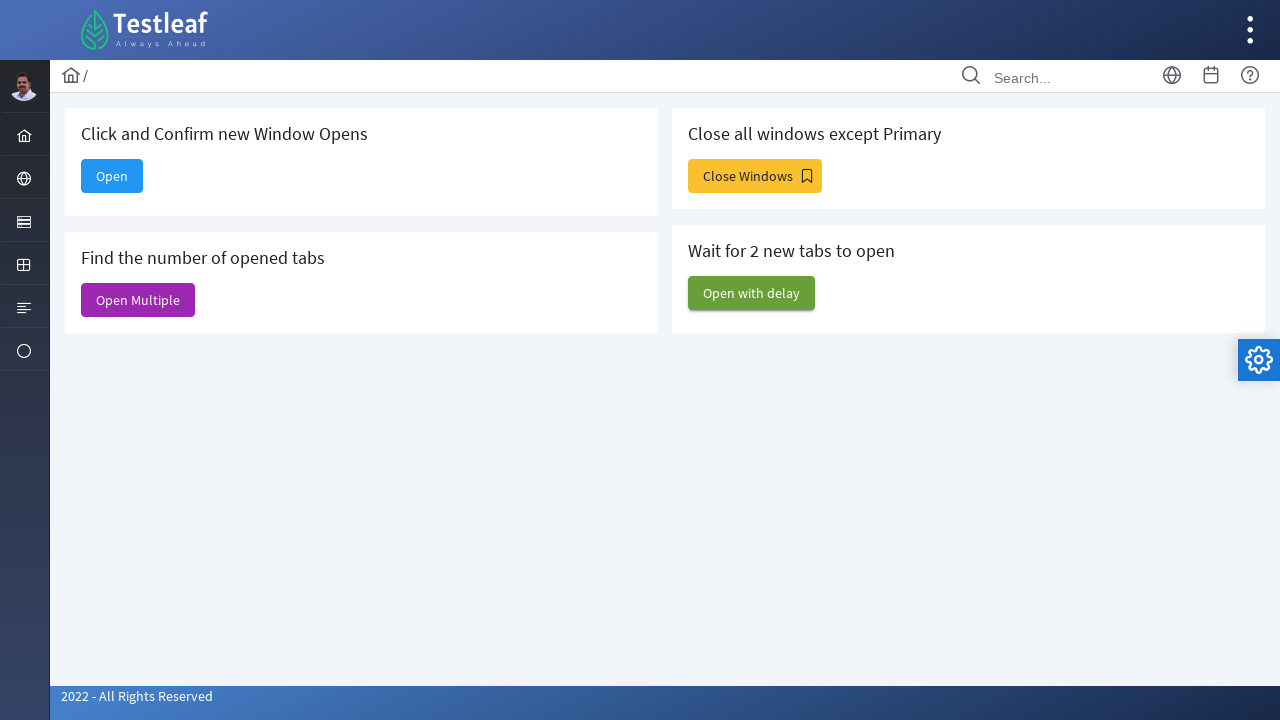

Waited 2 seconds for search results to load
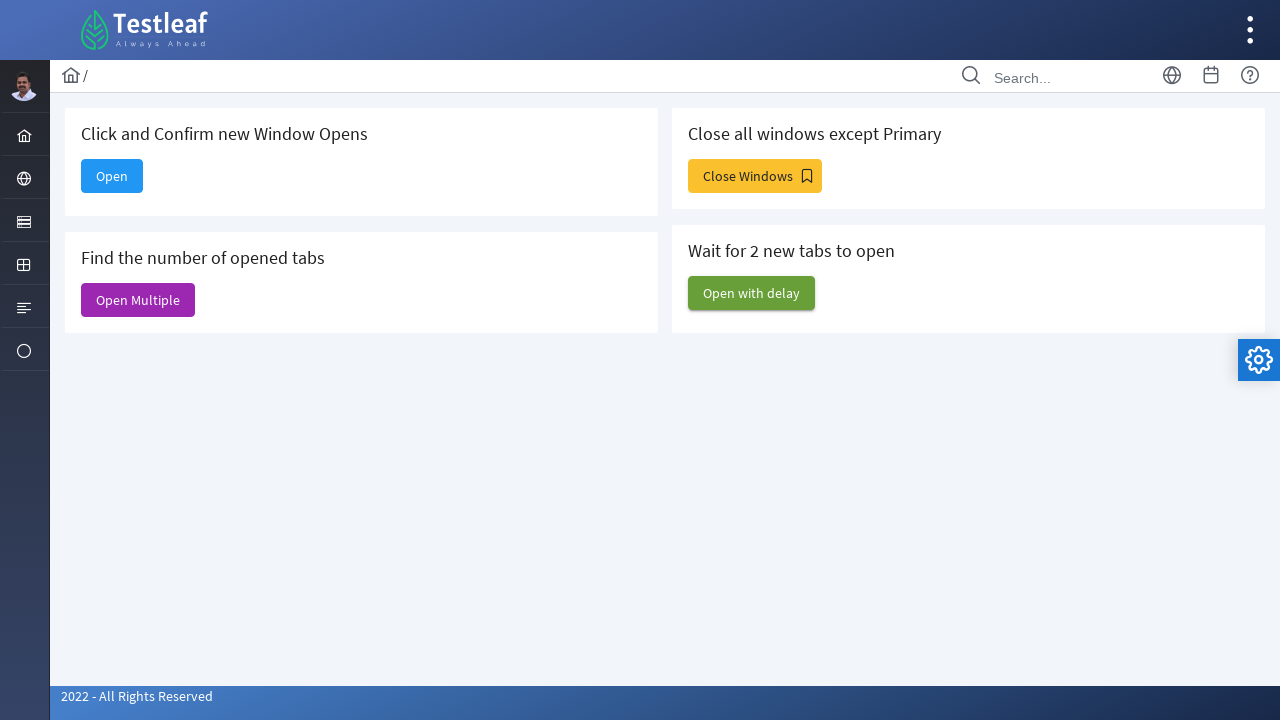

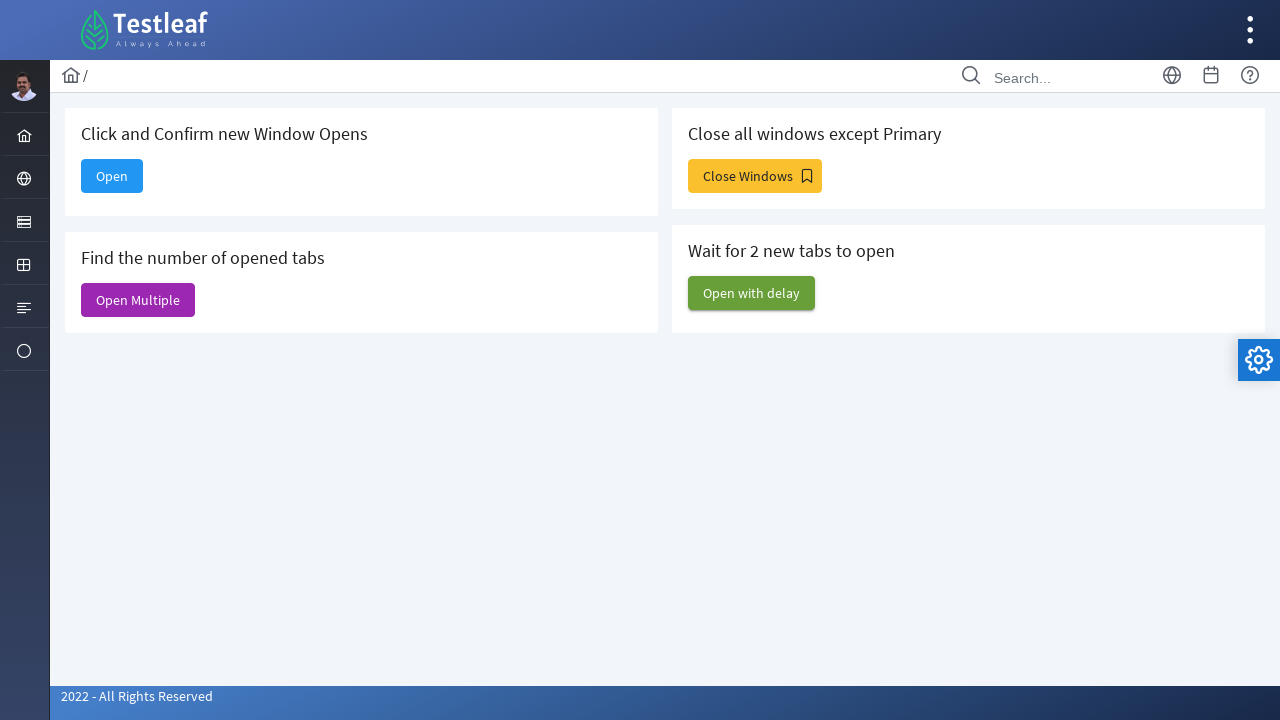